Tests submitting a feedback form by filling in all fields and clicking submit, then verifying the submission confirmation appears

Starting URL: http://zero.webappsecurity.com/index.html

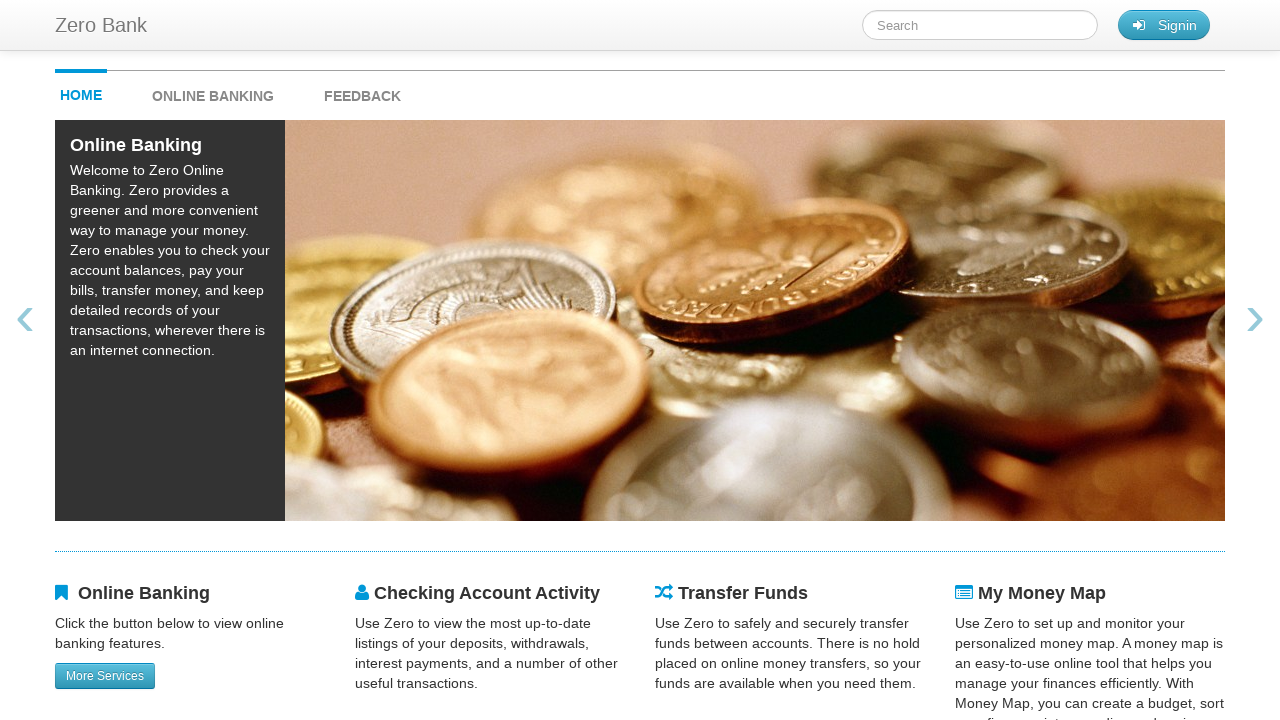

Clicked feedback link at (362, 91) on #feedback
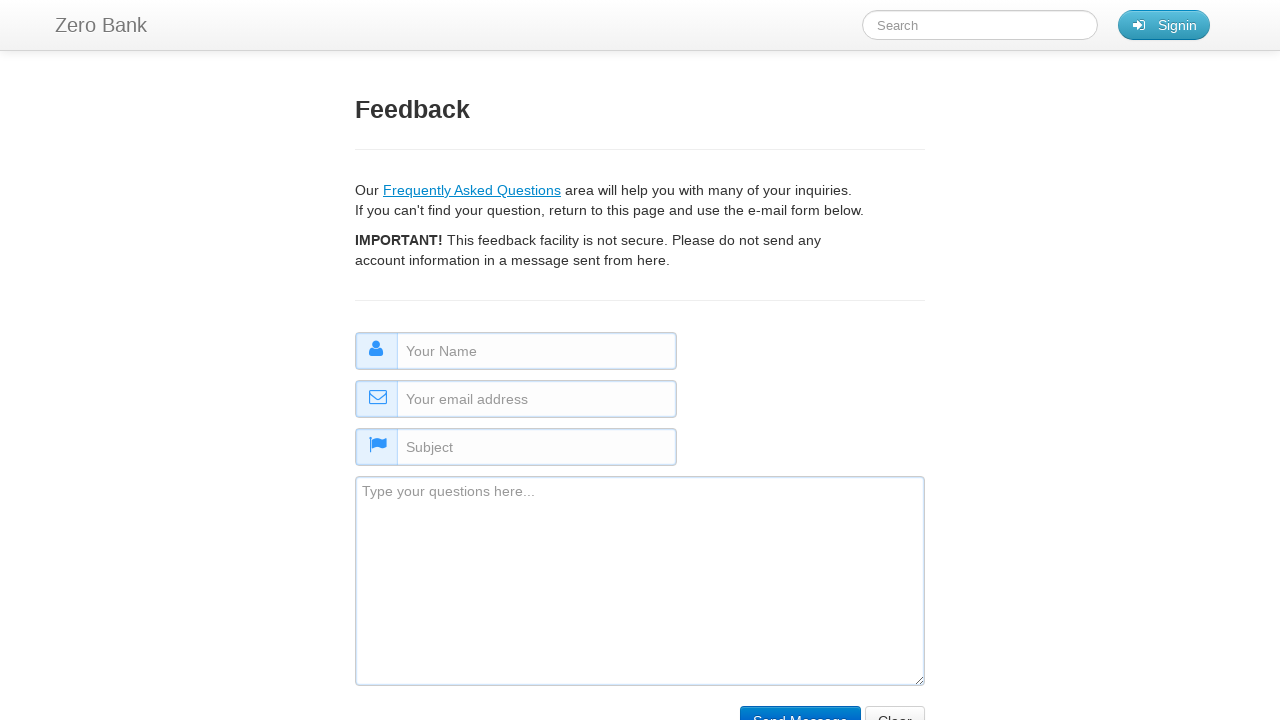

Filled name field with 'Sarah Johnson' on #name
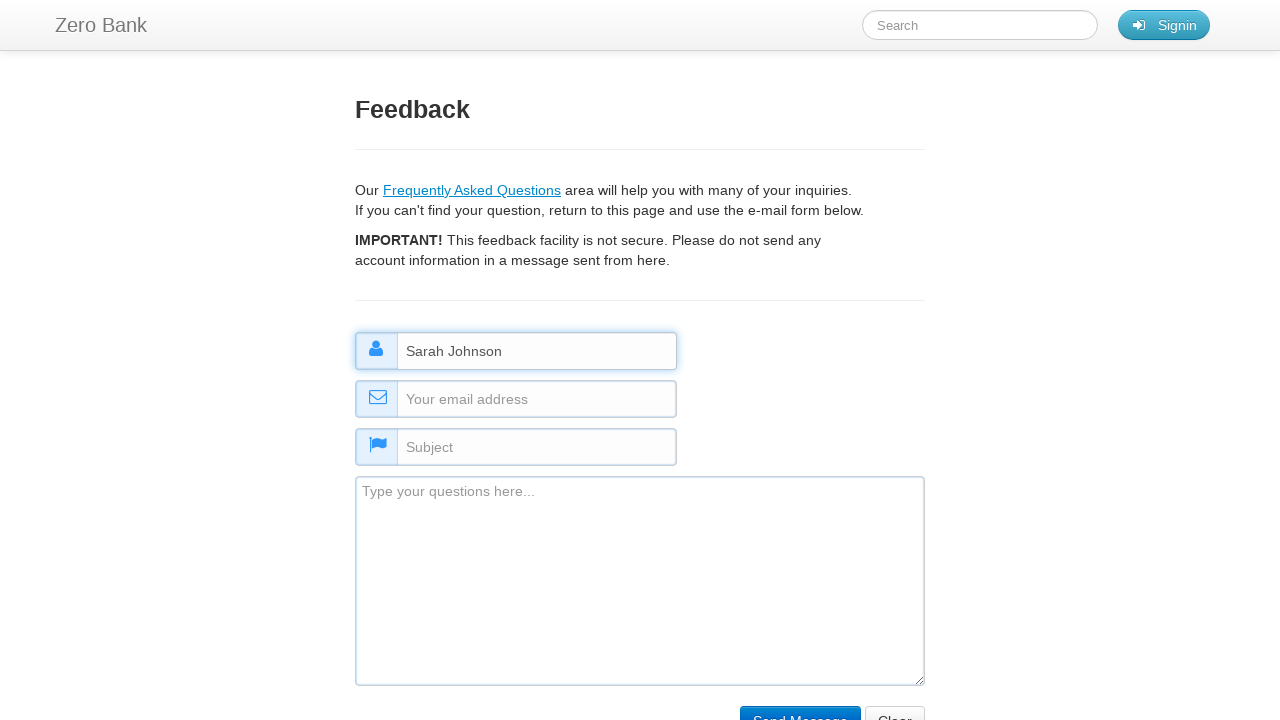

Filled email field with 'sarah.johnson@example.org' on #email
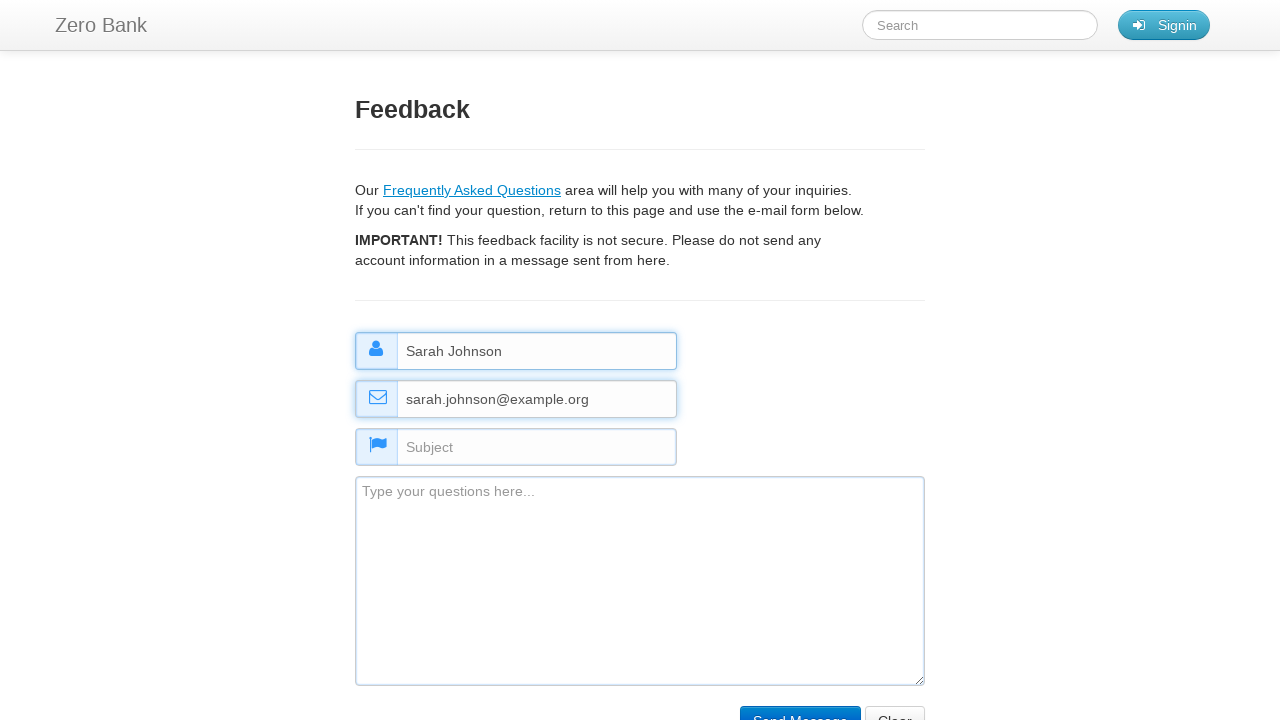

Filled subject field with 'General Feedback' on #subject
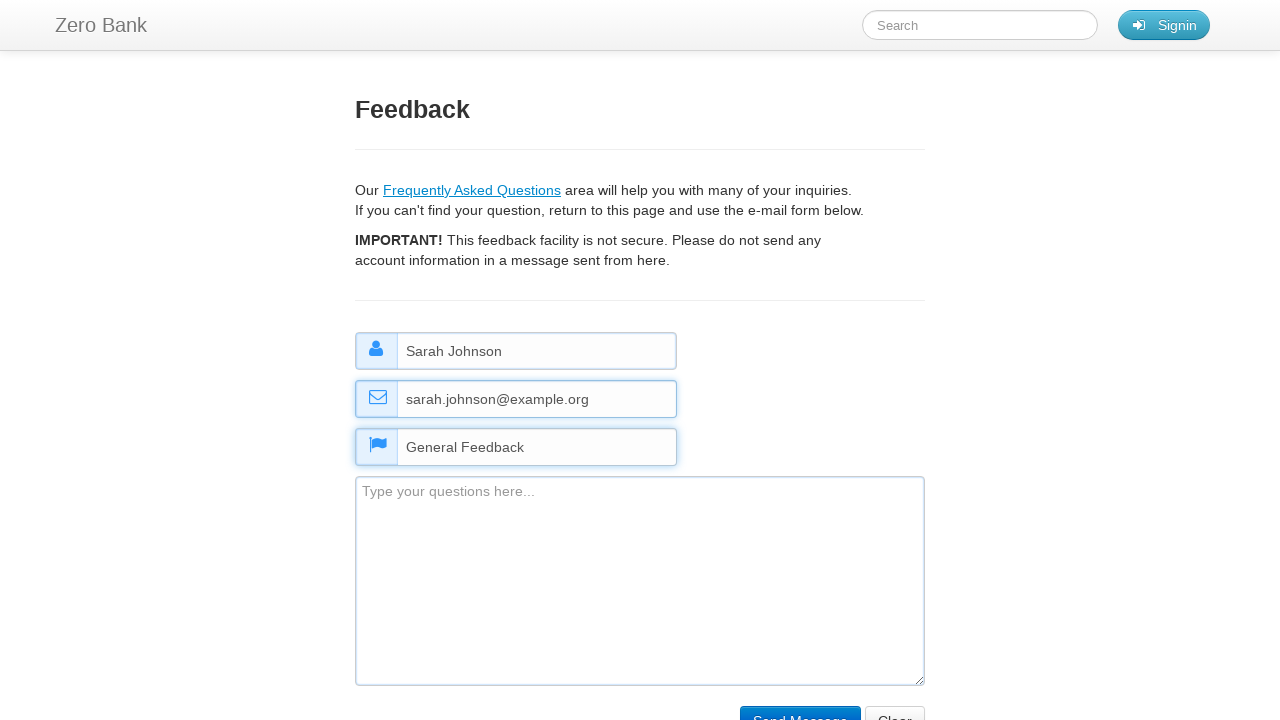

Filled comment field with feedback message on #comment
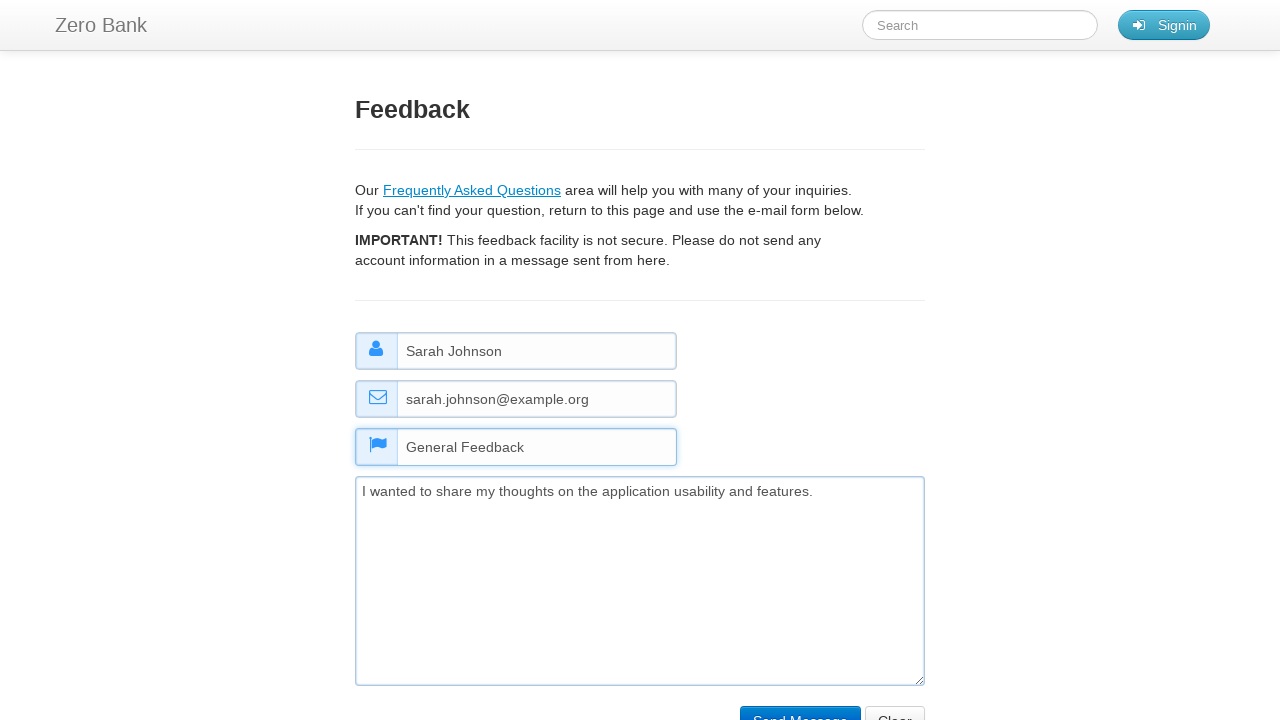

Clicked submit button to submit feedback form at (800, 705) on input[type='submit']
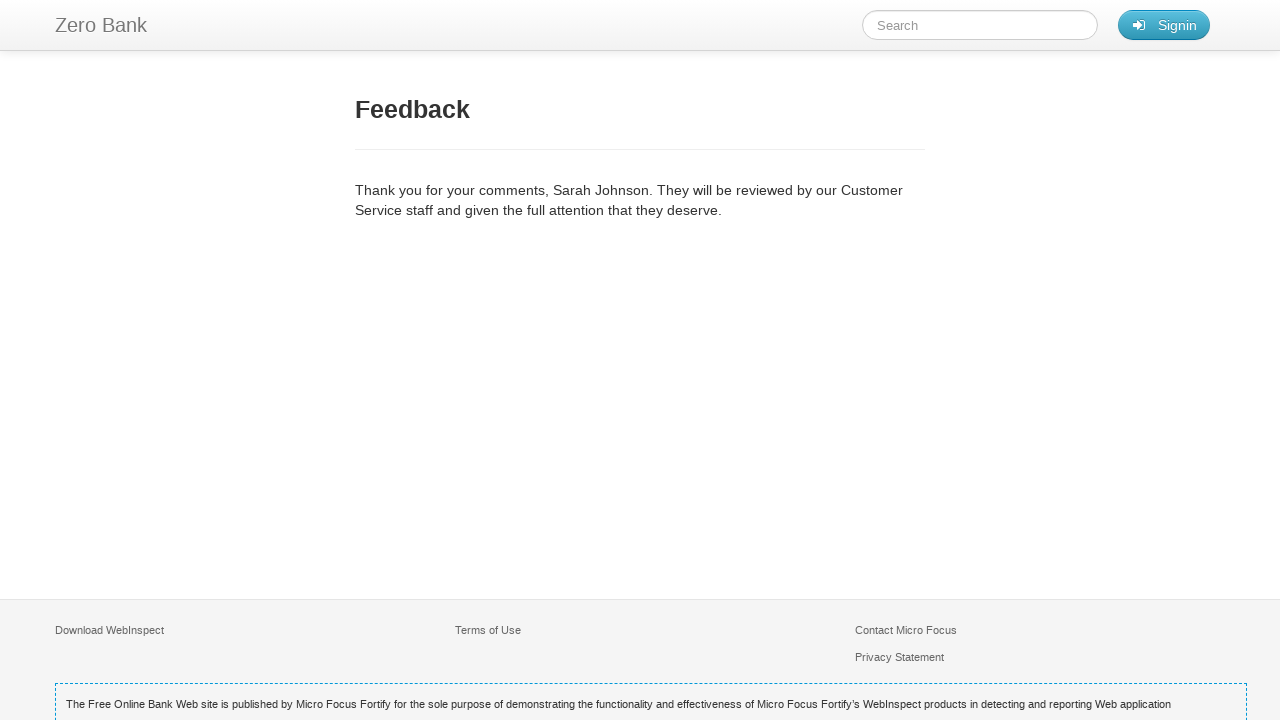

Submission confirmation appeared - feedback form successfully submitted
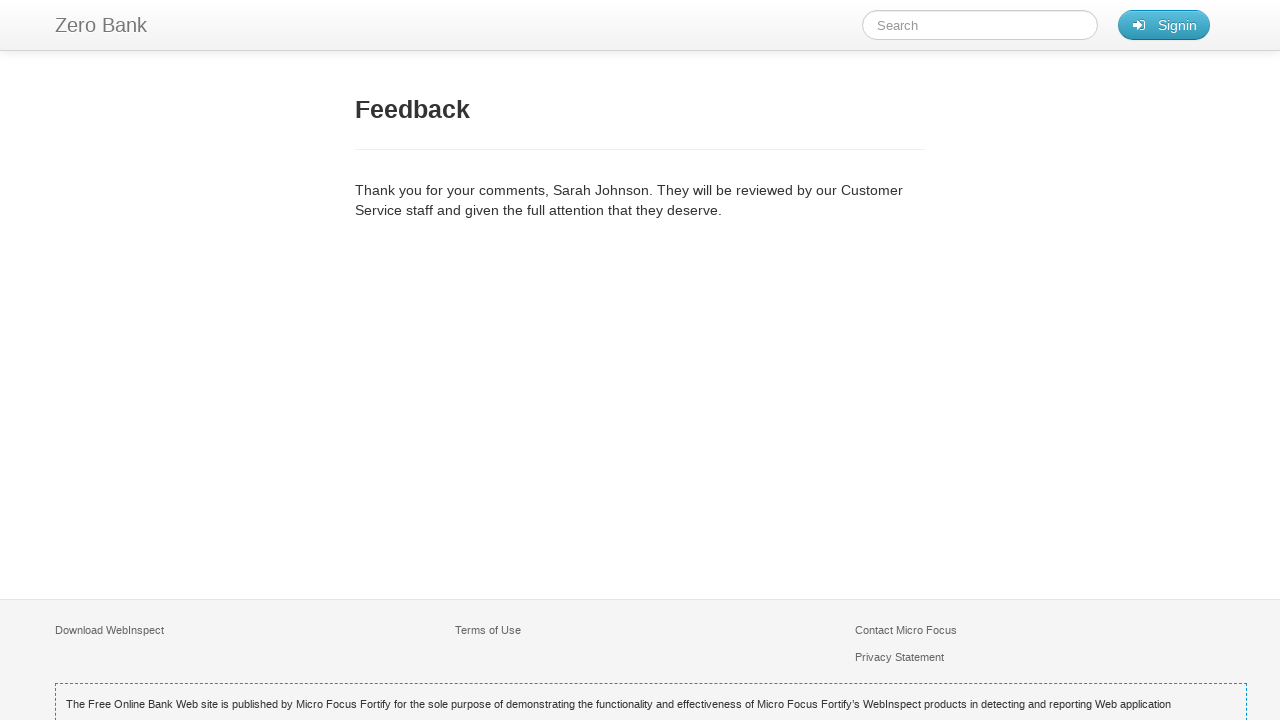

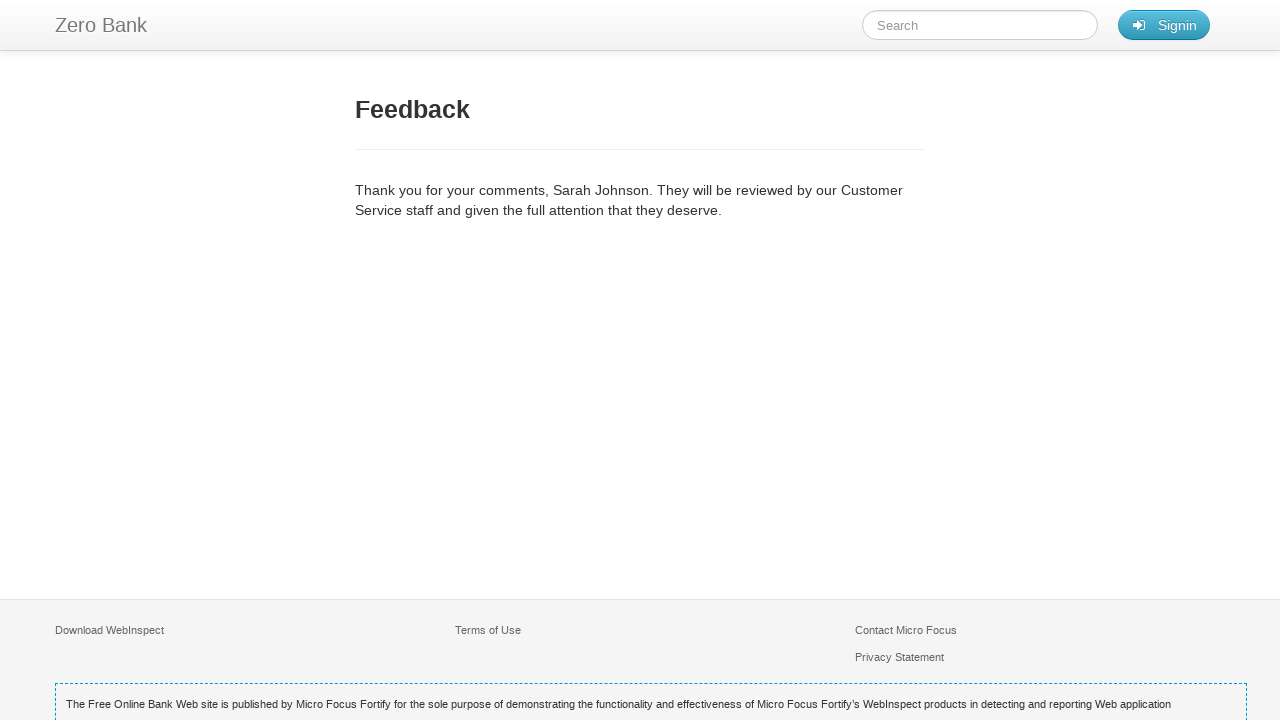